Tests window handling functionality by clicking a button to open multiple windows, switching to the last window, and then closing it

Starting URL: https://www.leafground.com/window.xhtml

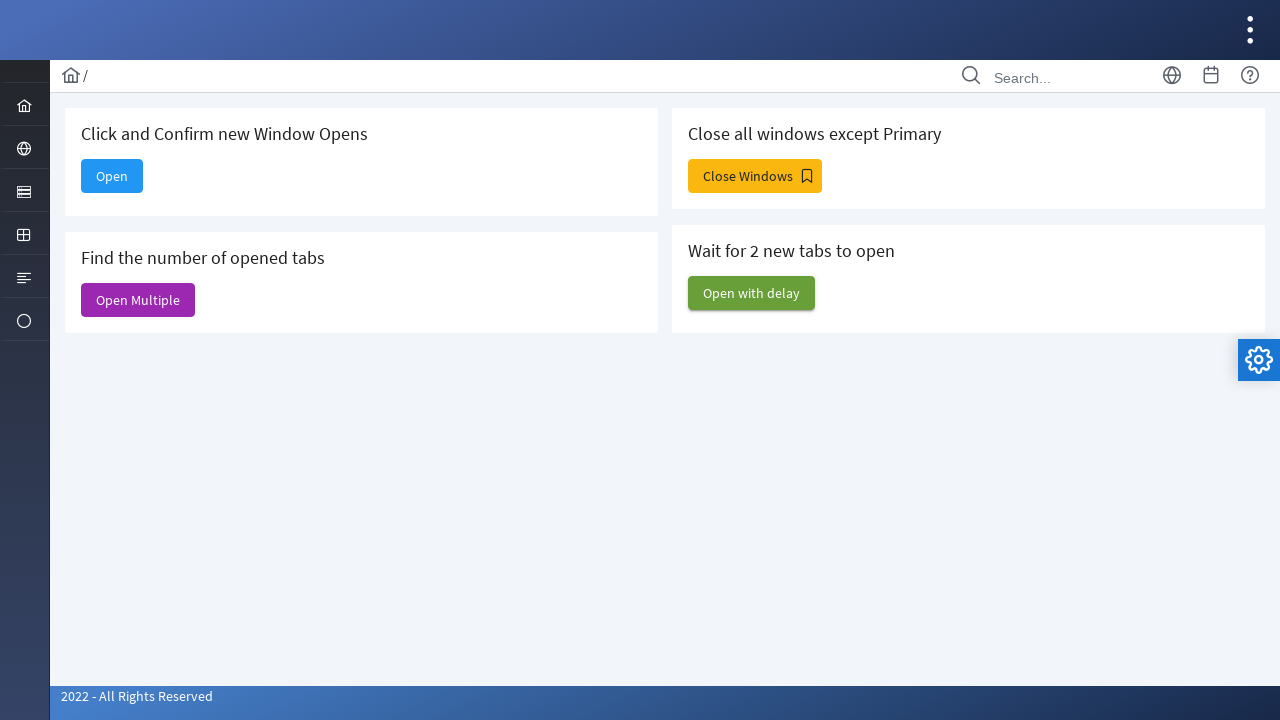

Clicked 'Open Multiple' button to open multiple windows at (138, 300) on xpath=//span[text()='Open Multiple']
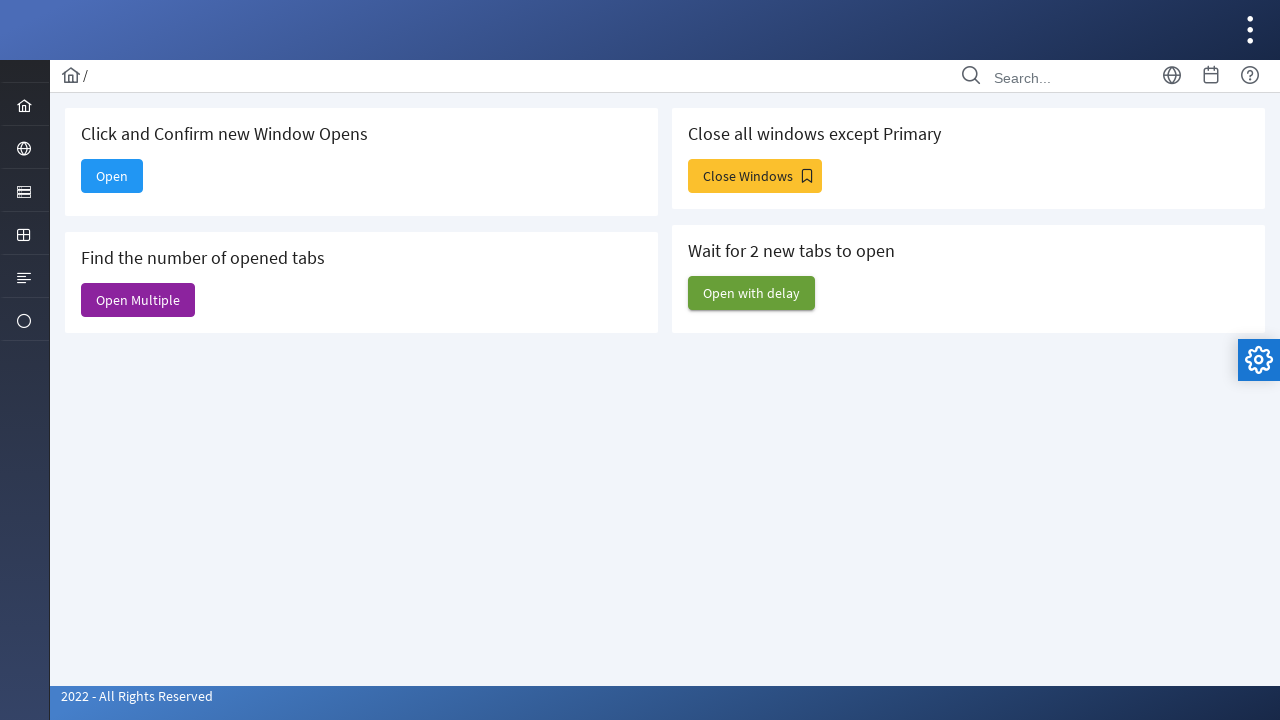

Waited 1 second for new windows to open
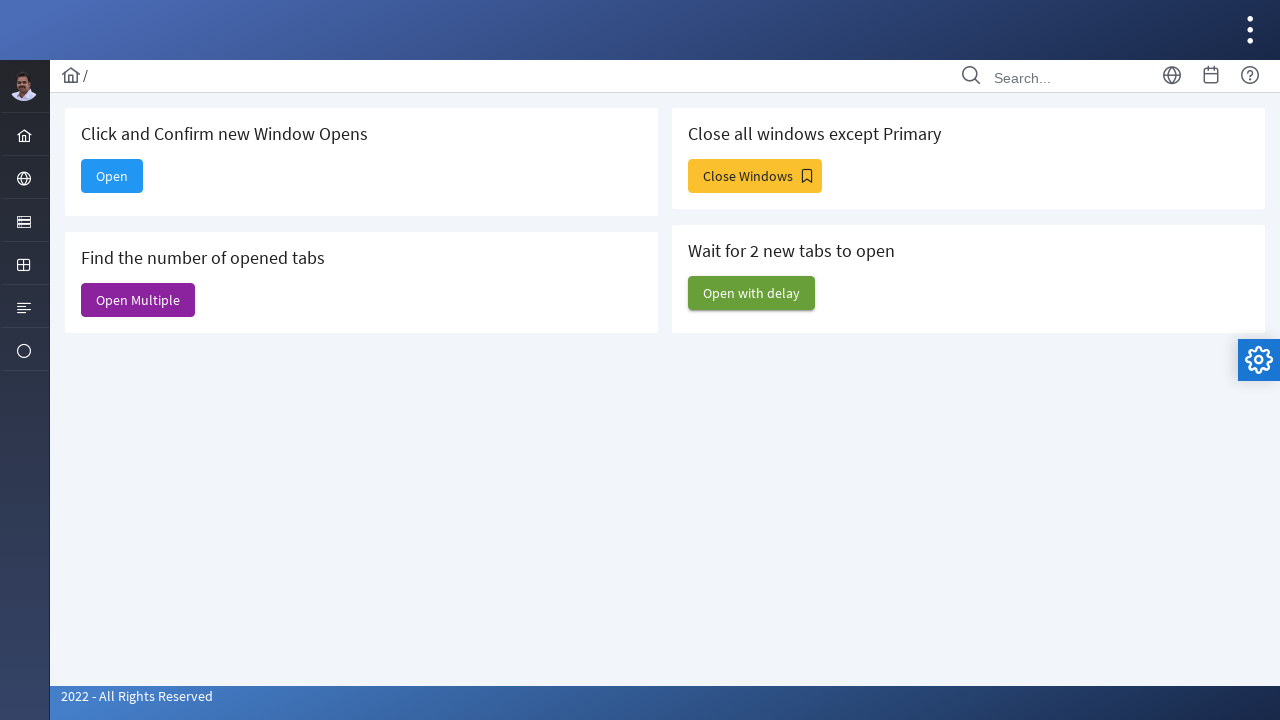

Retrieved all open pages from context
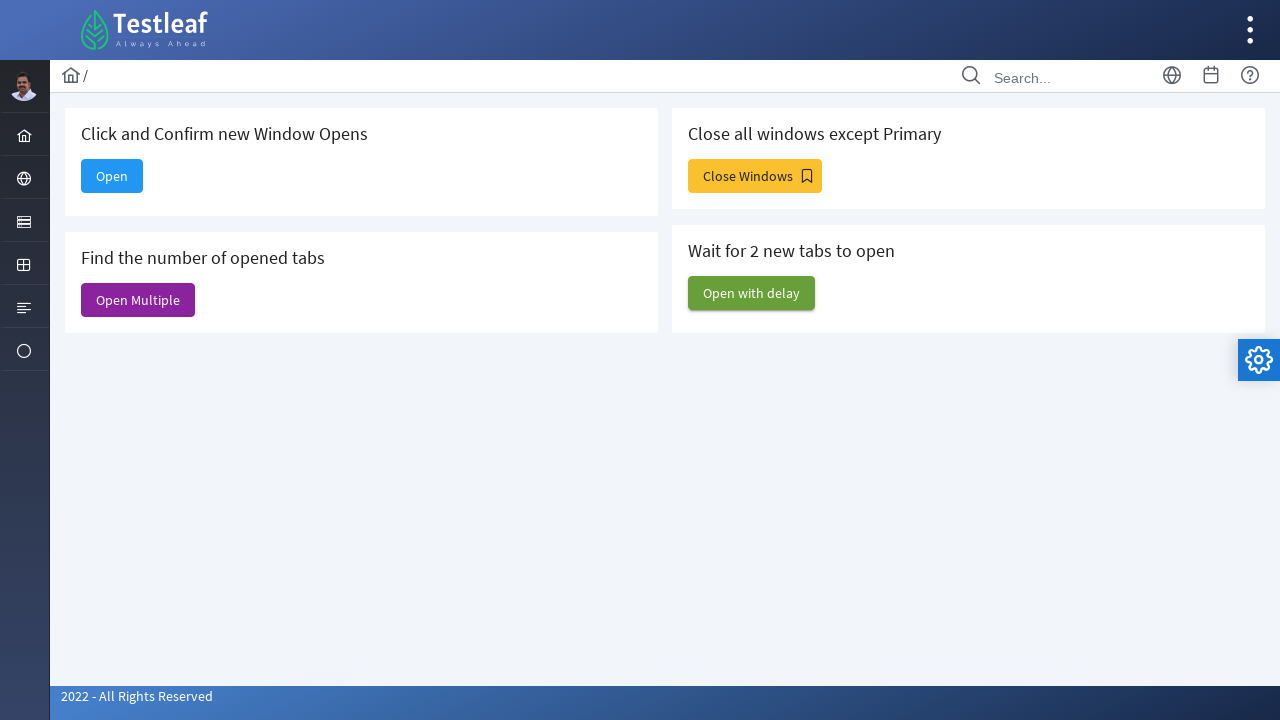

Switched to the last opened window (3rd window)
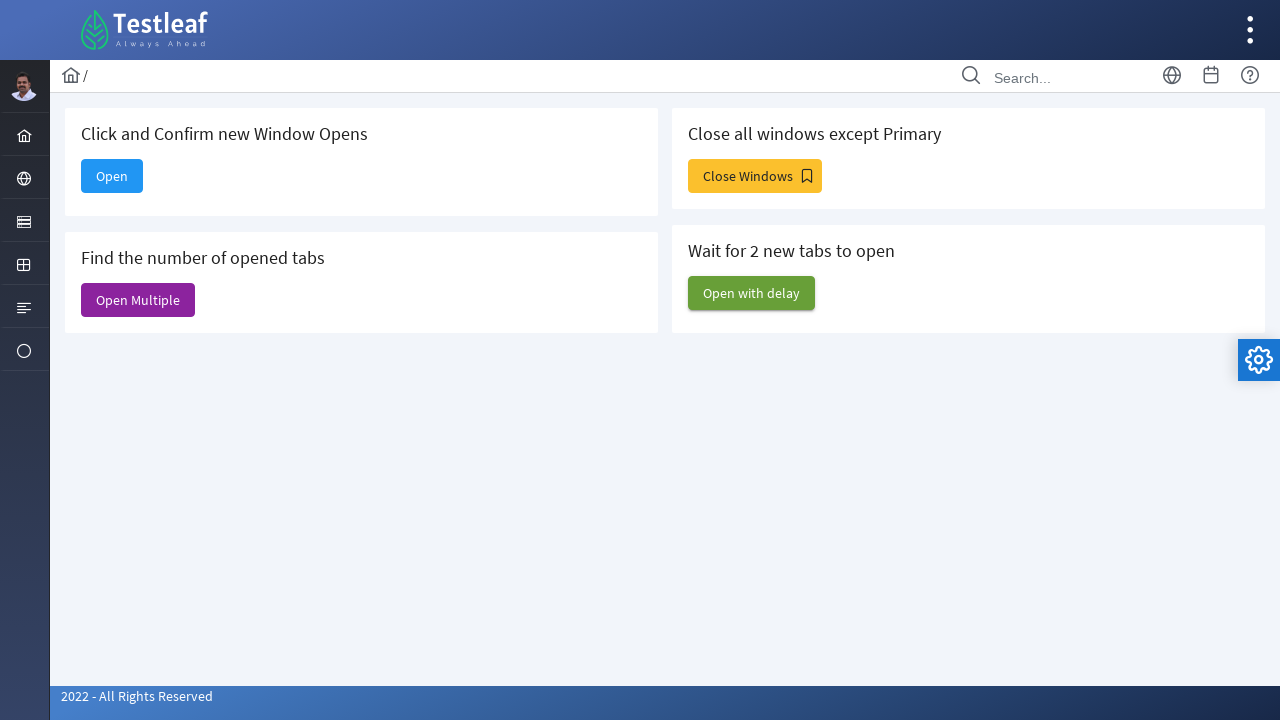

Retrieved title of last window: 'Input Components'
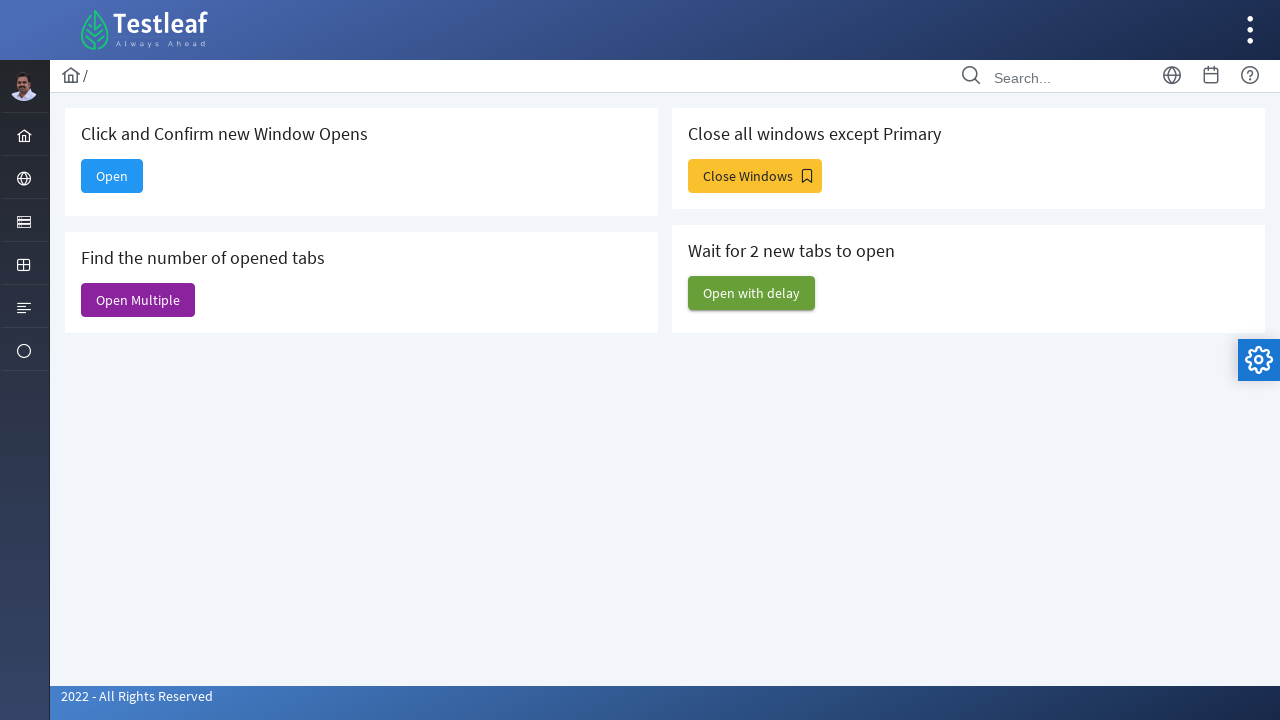

Closed the last opened window
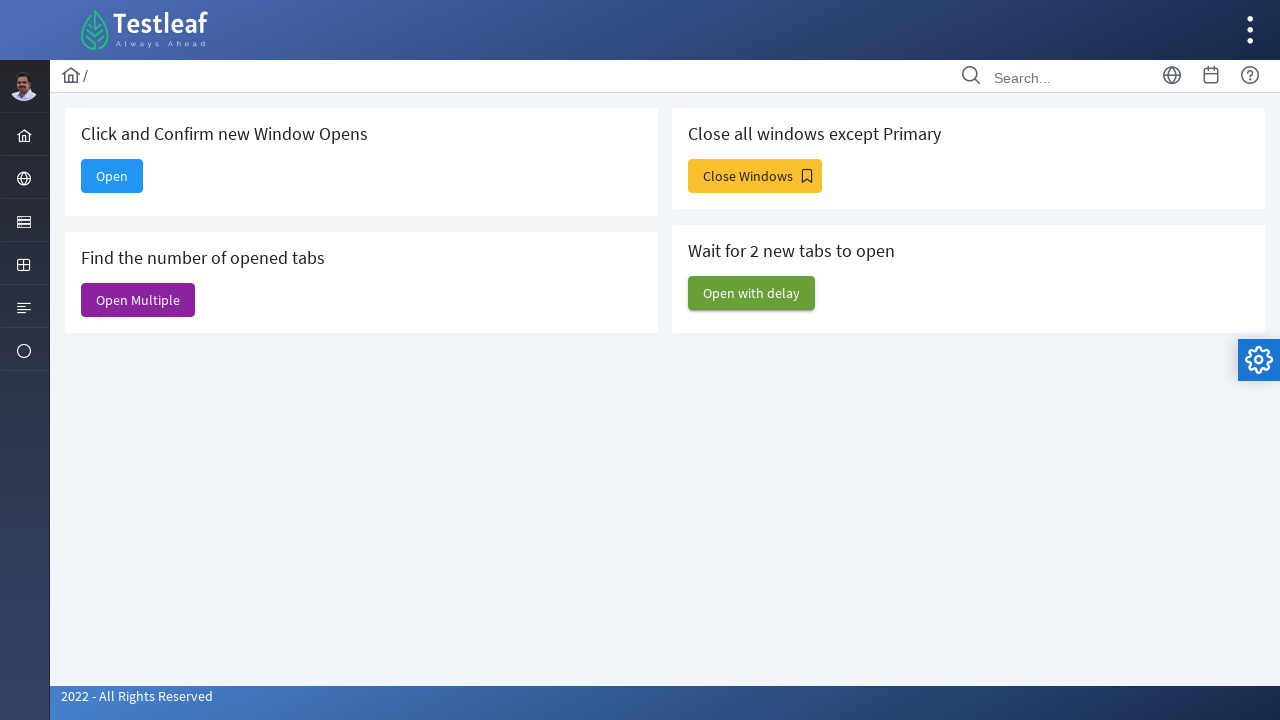

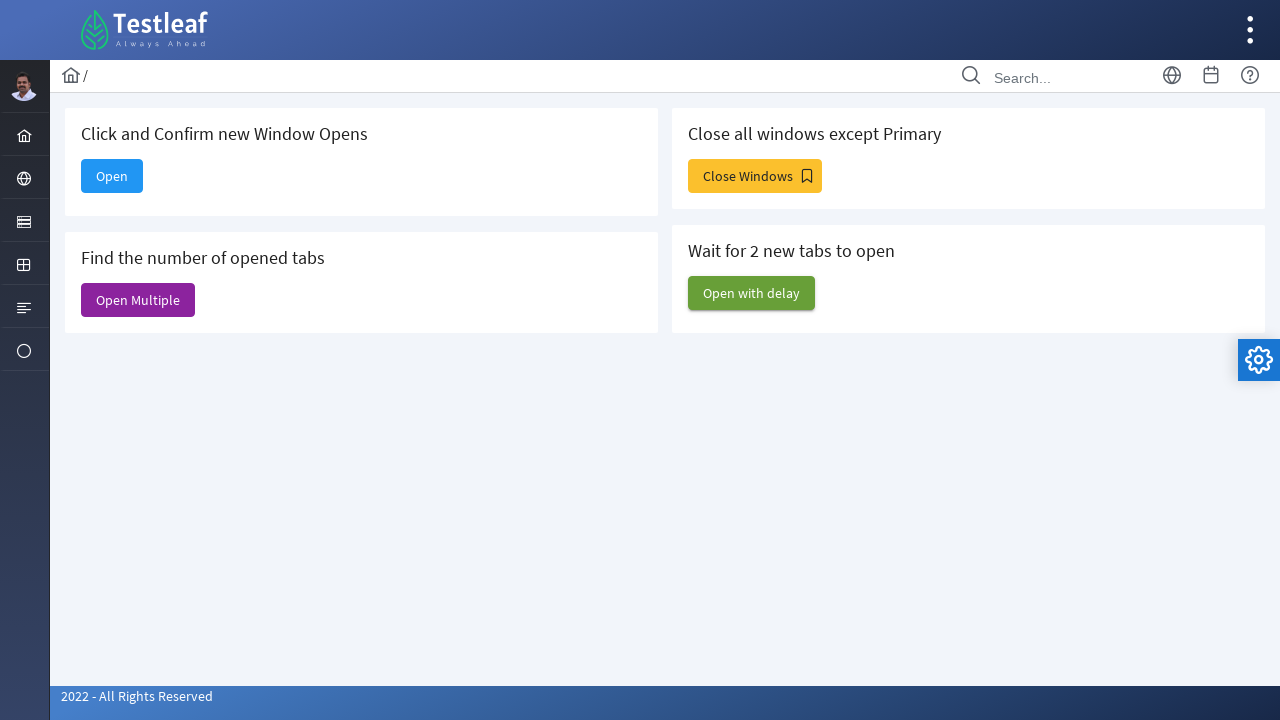